Tests double-click functionality to trigger an alert message

Starting URL: https://selenium08.blogspot.com/2019/11/double-click.html

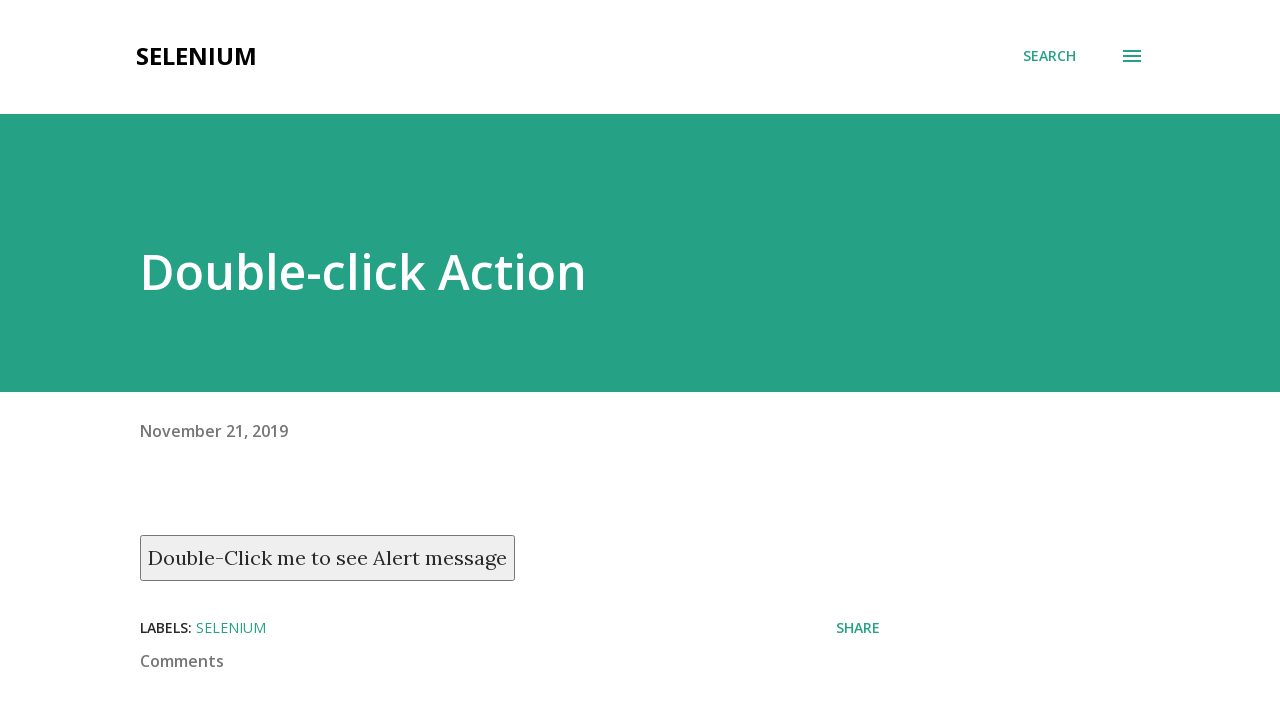

Navigated to double-click practice page
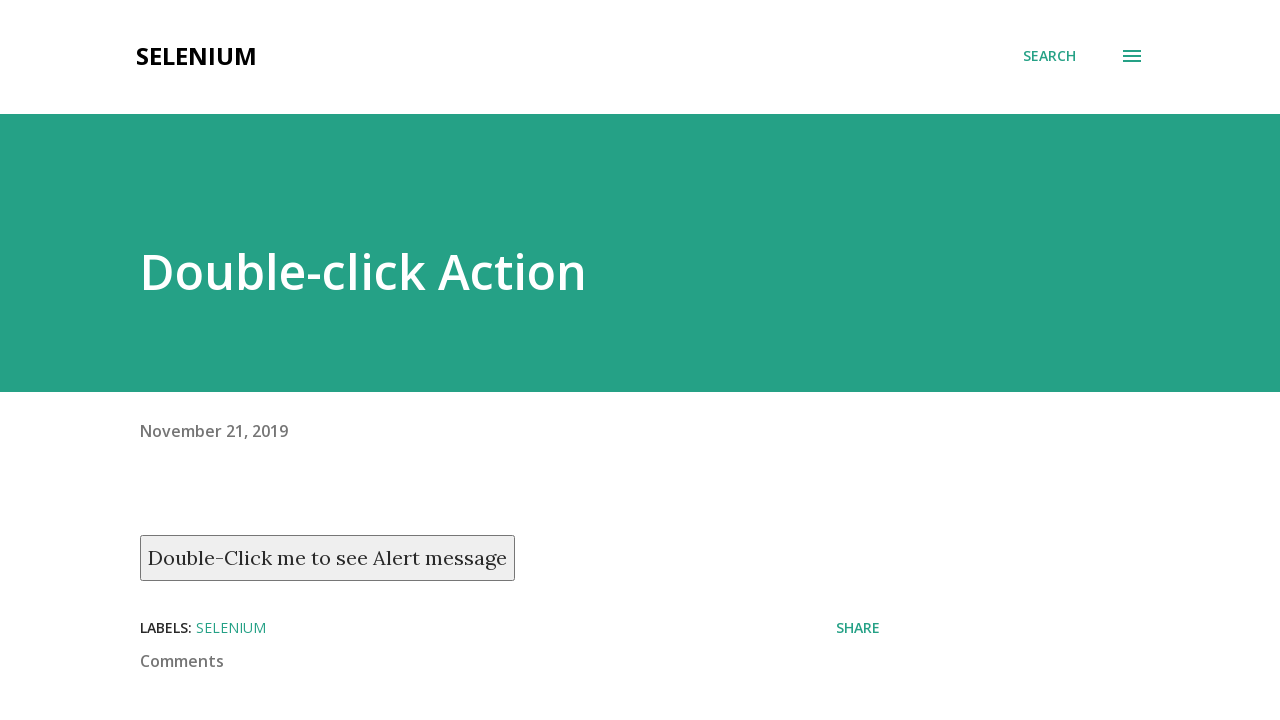

Double-clicked button to trigger alert message at (328, 558) on xpath=//button[text()='Double-Click me to see Alert message']
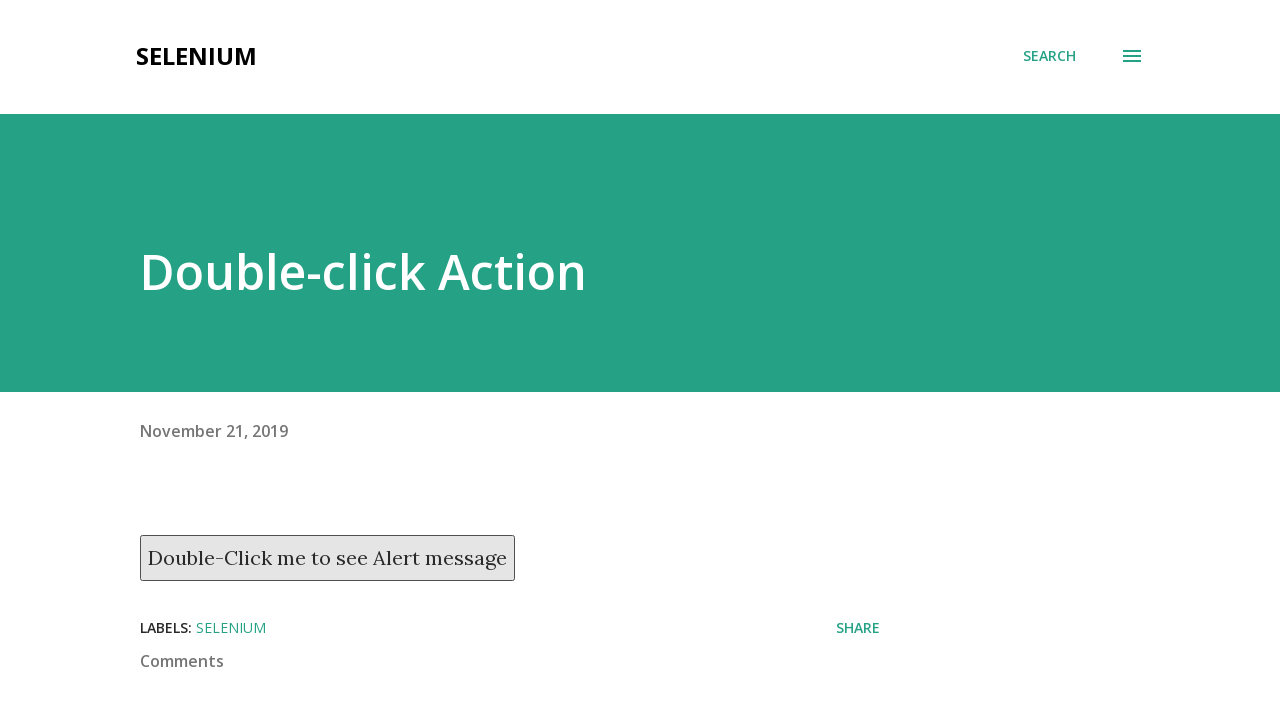

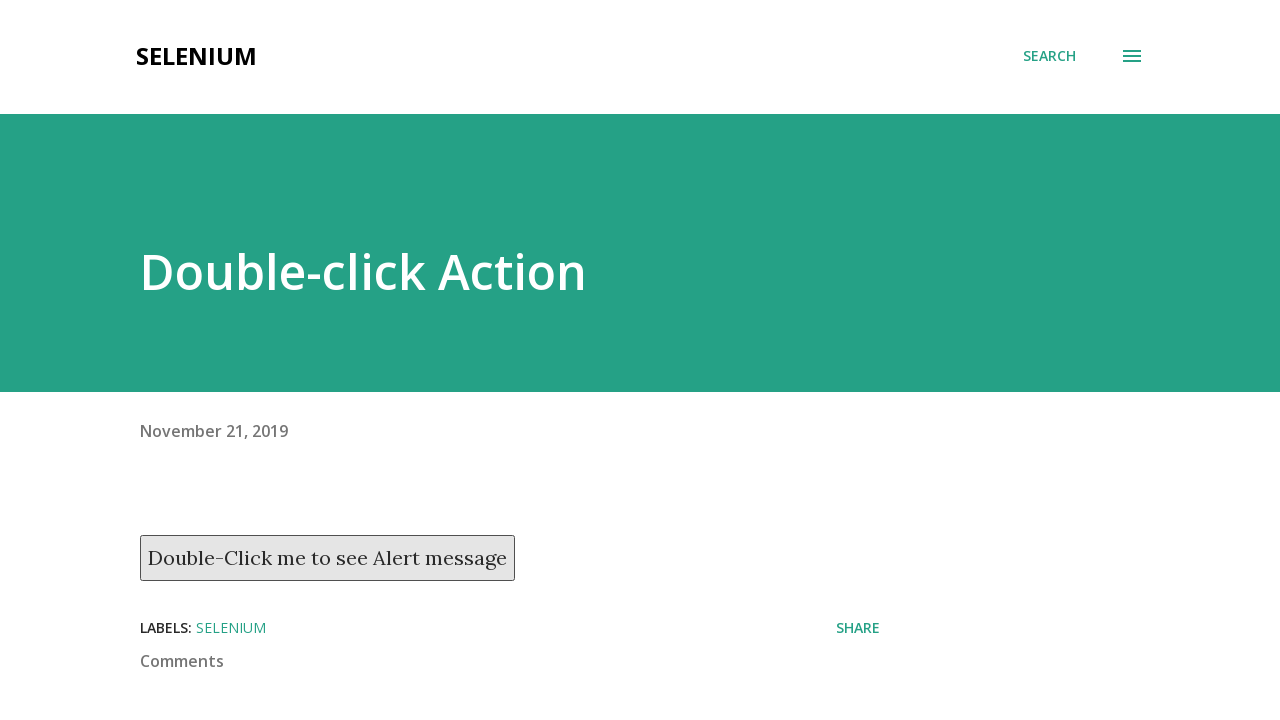